Tests dynamic click functionality by clicking a button that appears dynamically and verifying the success message

Starting URL: https://demoqa.com/buttons

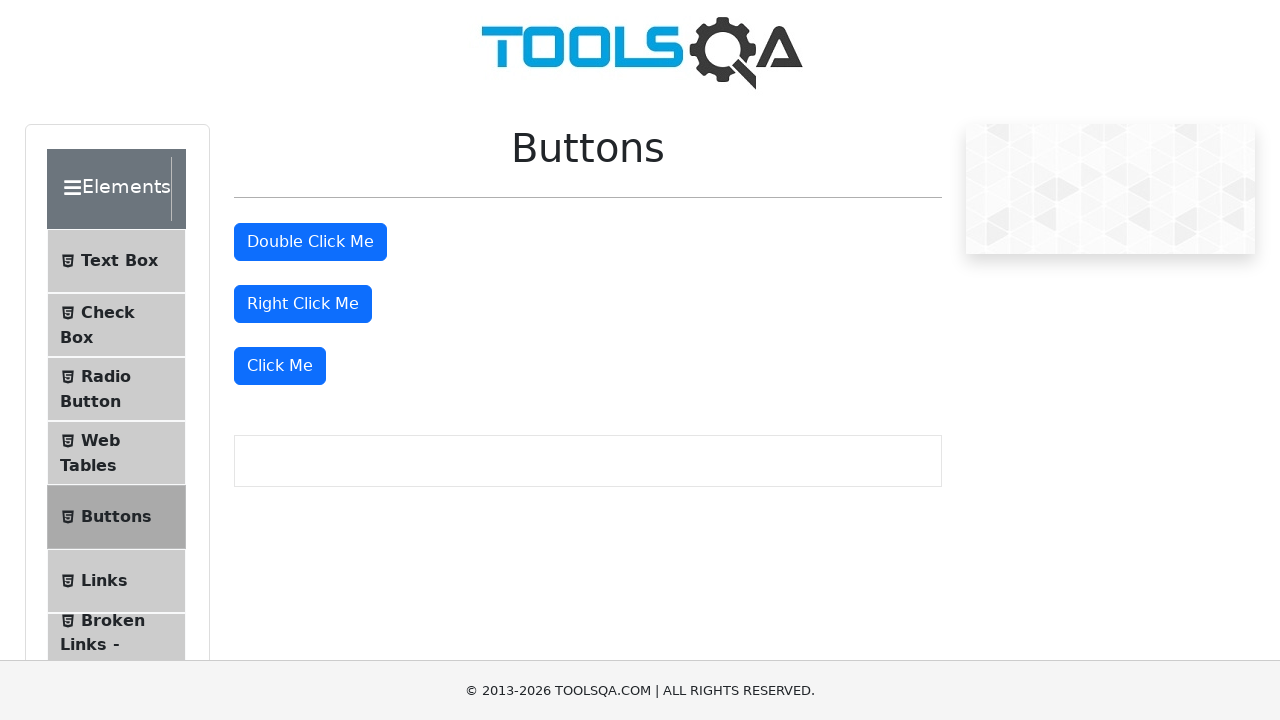

Located the dynamic click button element
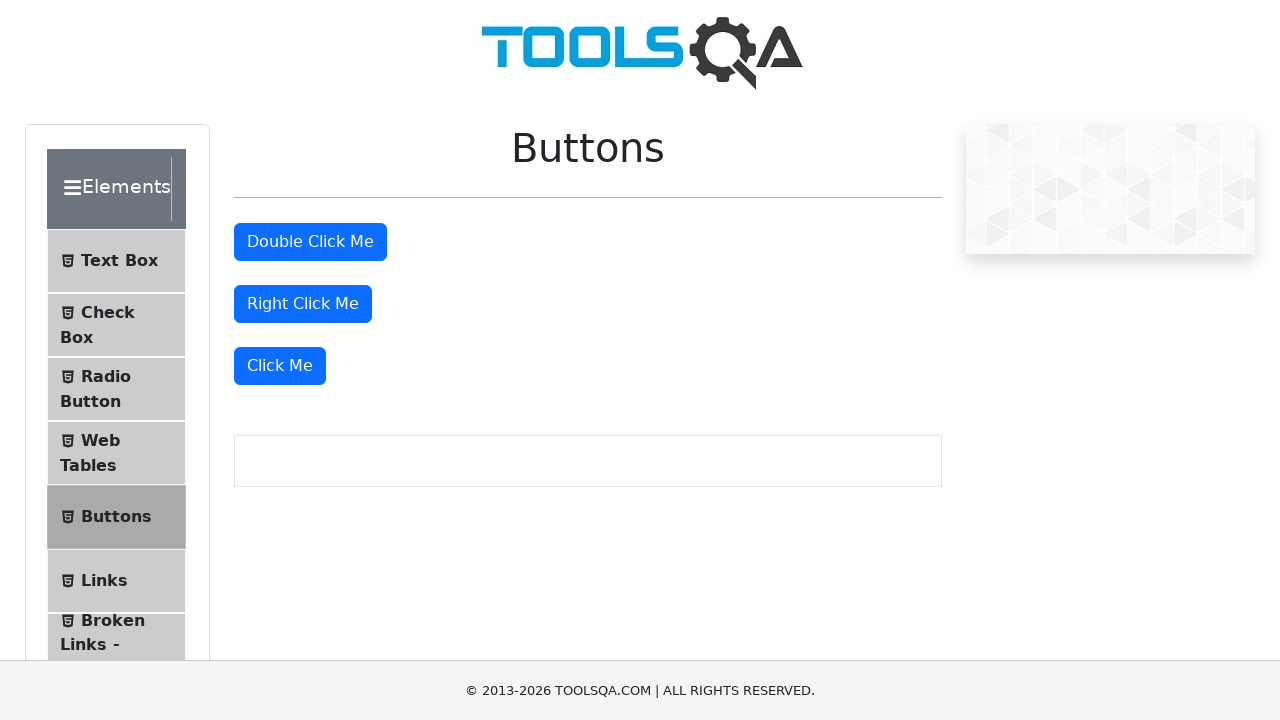

Scrolled dynamic click button into view
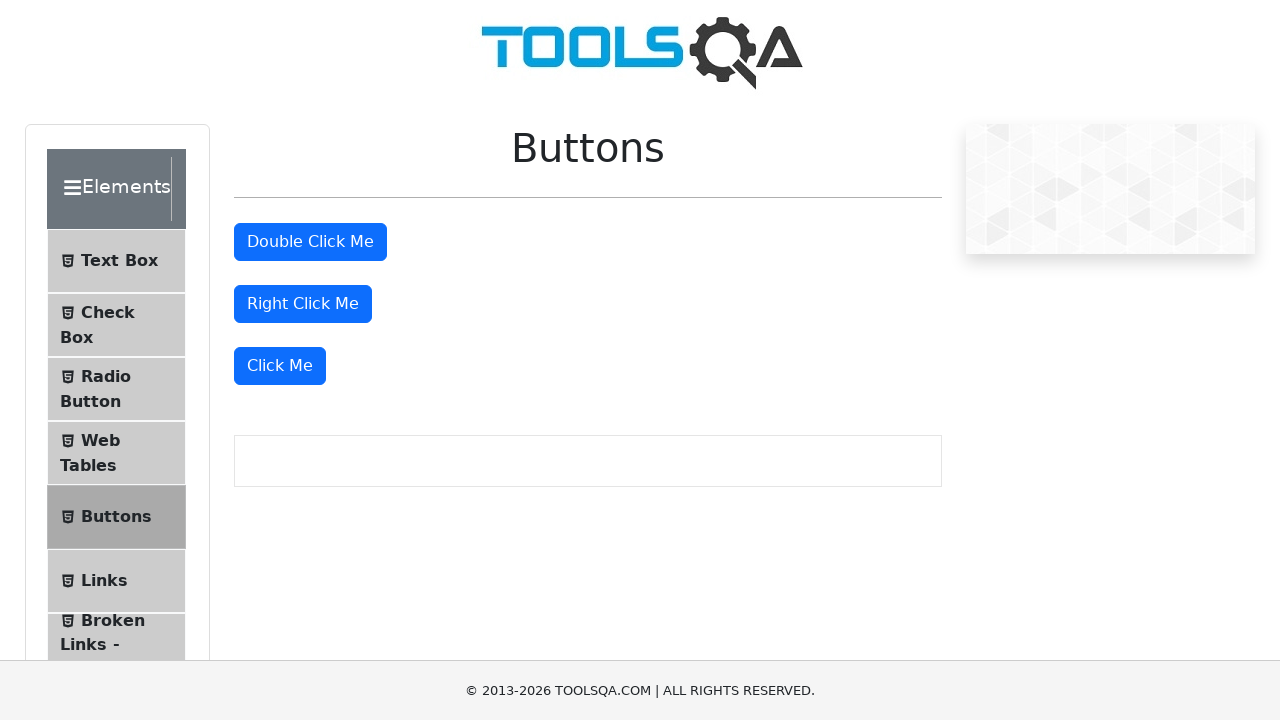

Clicked the dynamic click button at (280, 366) on xpath=//*[@id='rightClickBtn']/../following-sibling::div/button
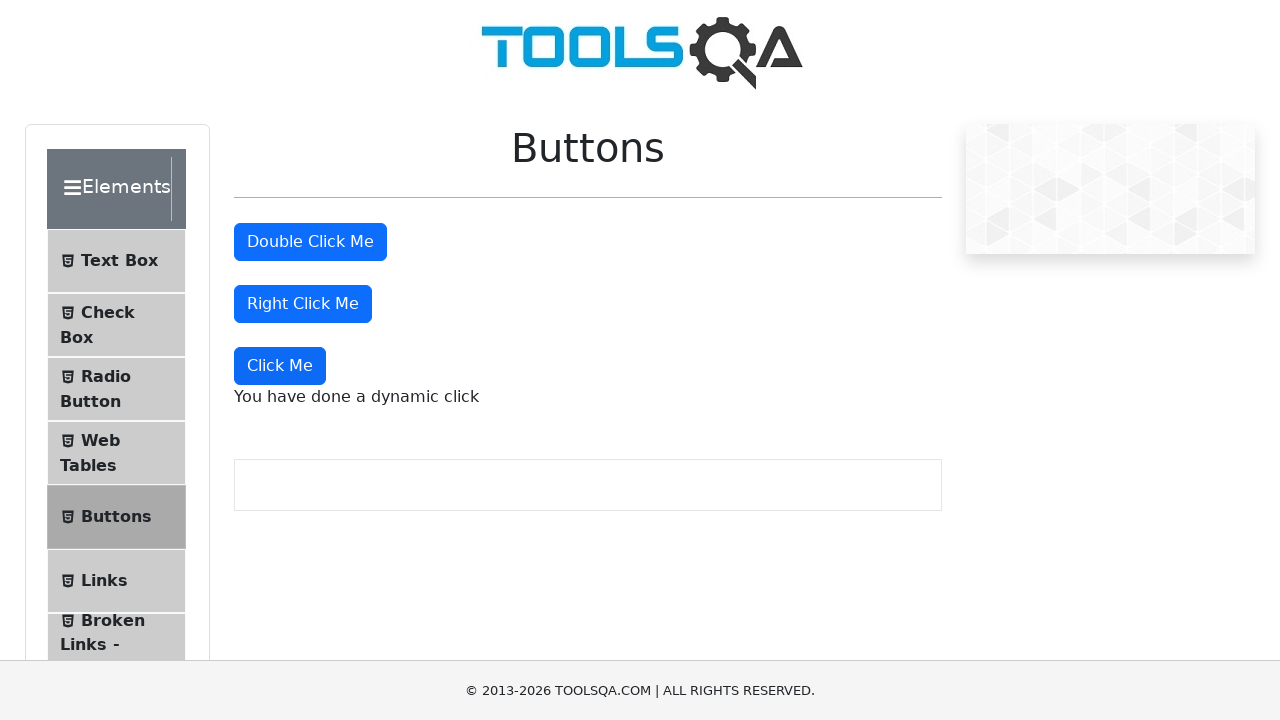

Success message appeared after dynamic click
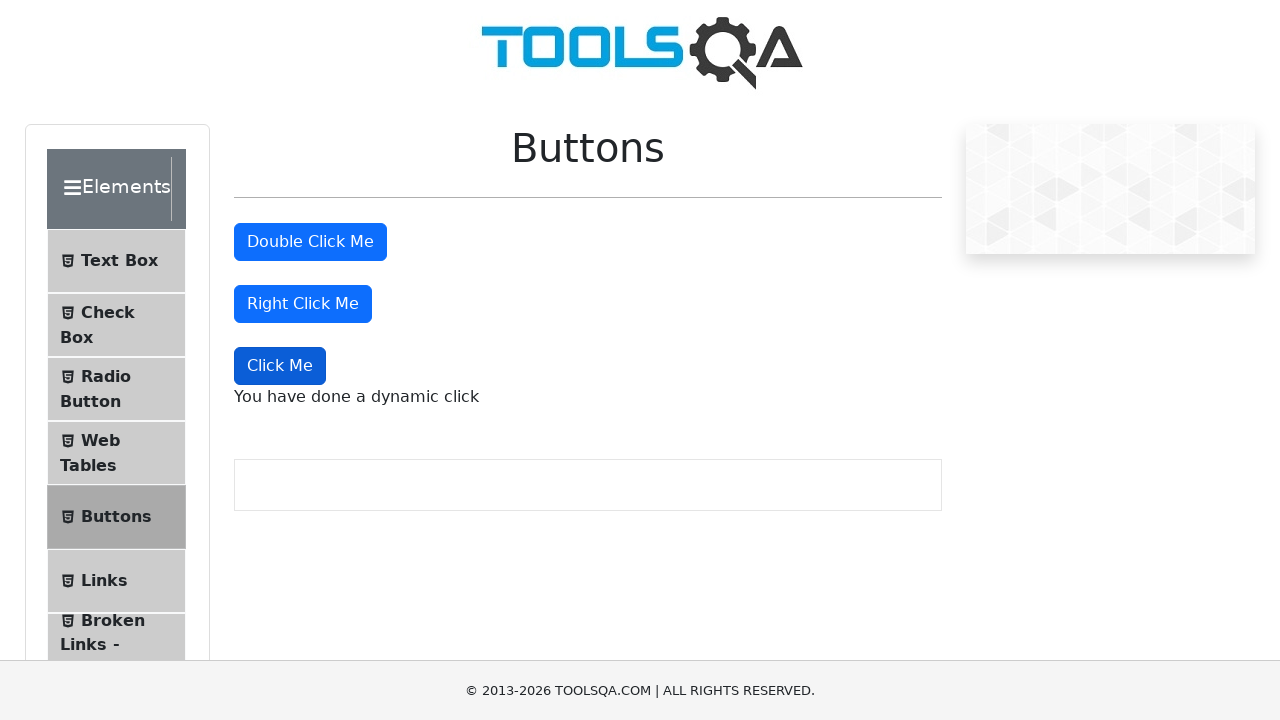

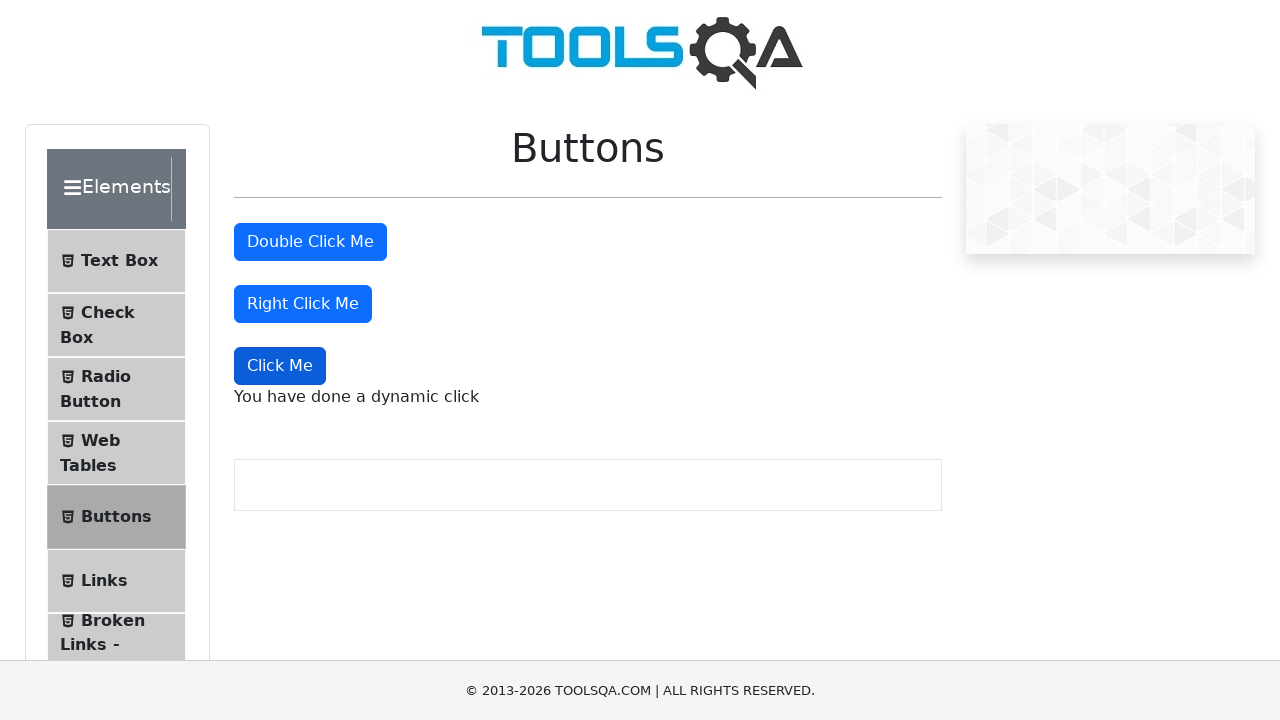